Tests dropdown functionality by navigating to the dropdown page and selecting an option from a dropdown menu

Starting URL: https://the-internet.herokuapp.com/

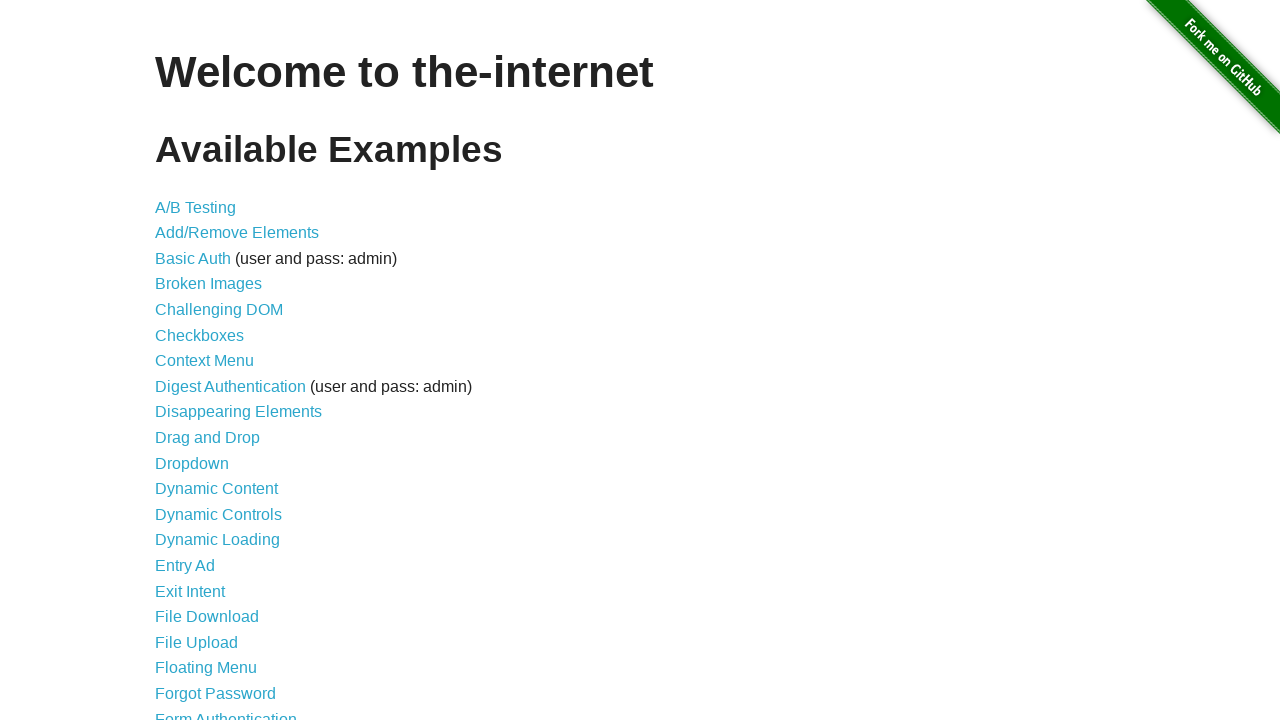

Clicked on dropdown link to navigate to dropdown page at (192, 463) on a[href='/dropdown']
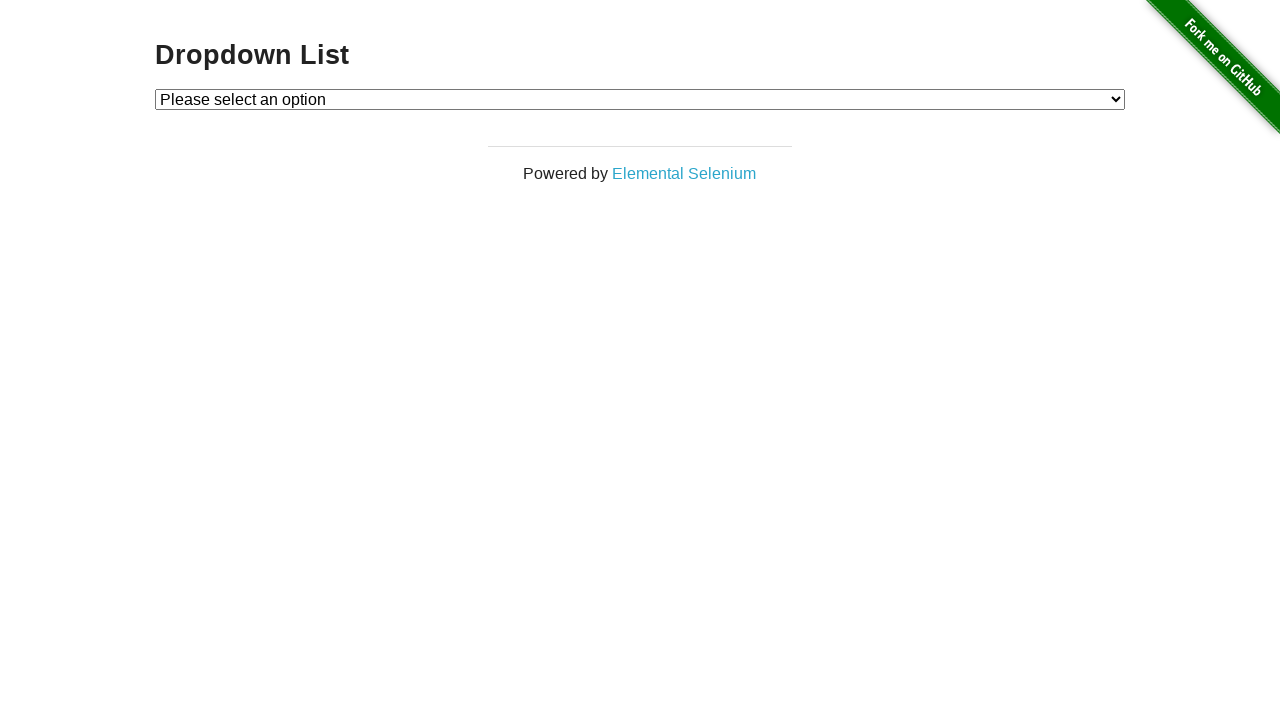

Dropdown menu loaded and became visible
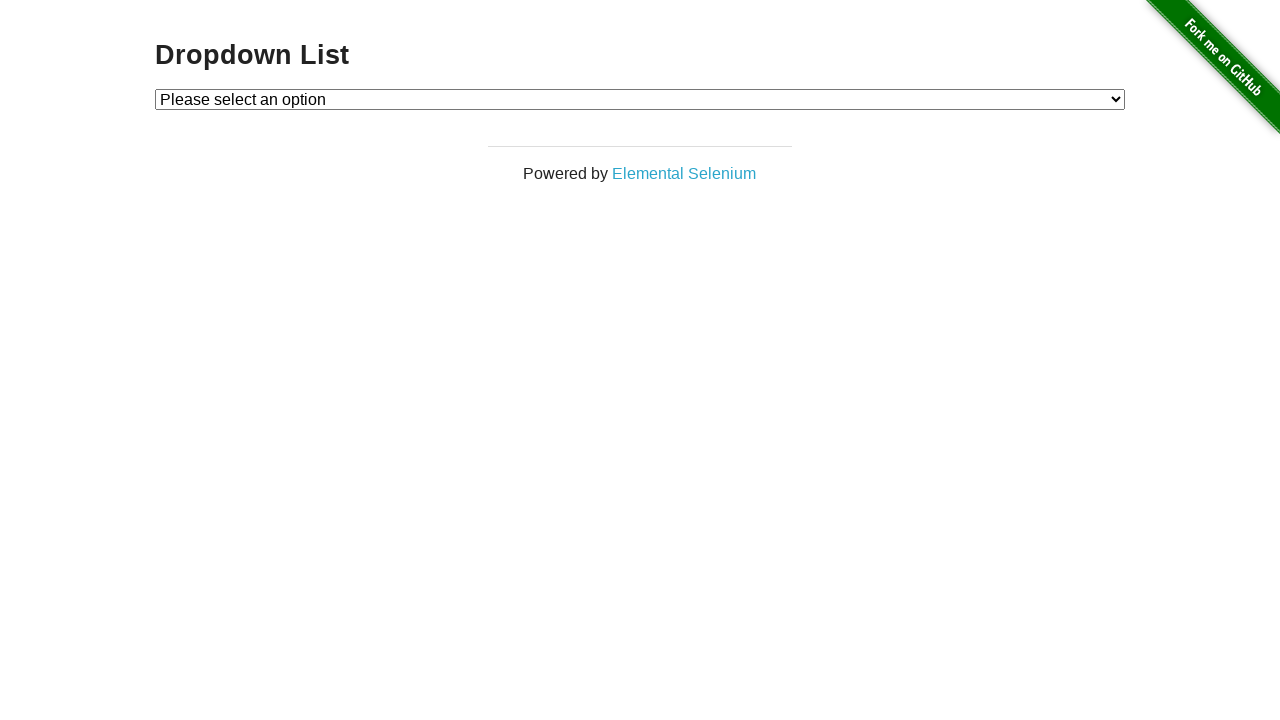

Selected option 2 from dropdown menu on #dropdown
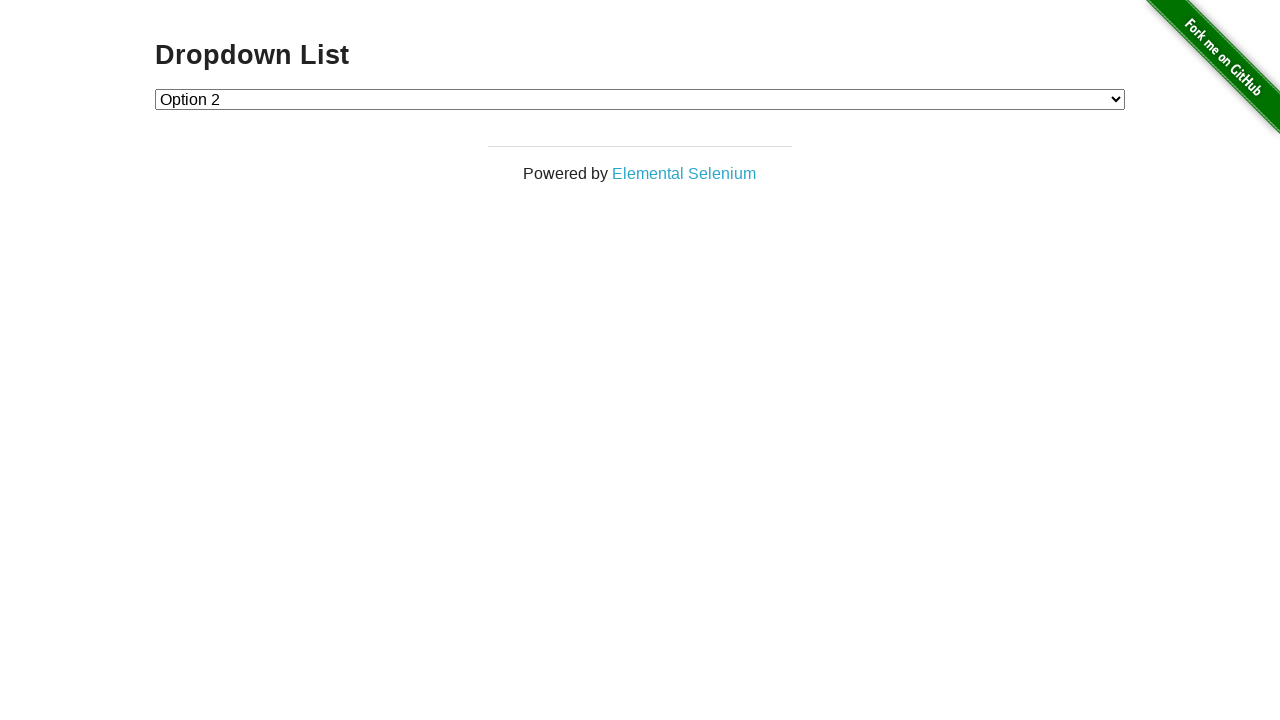

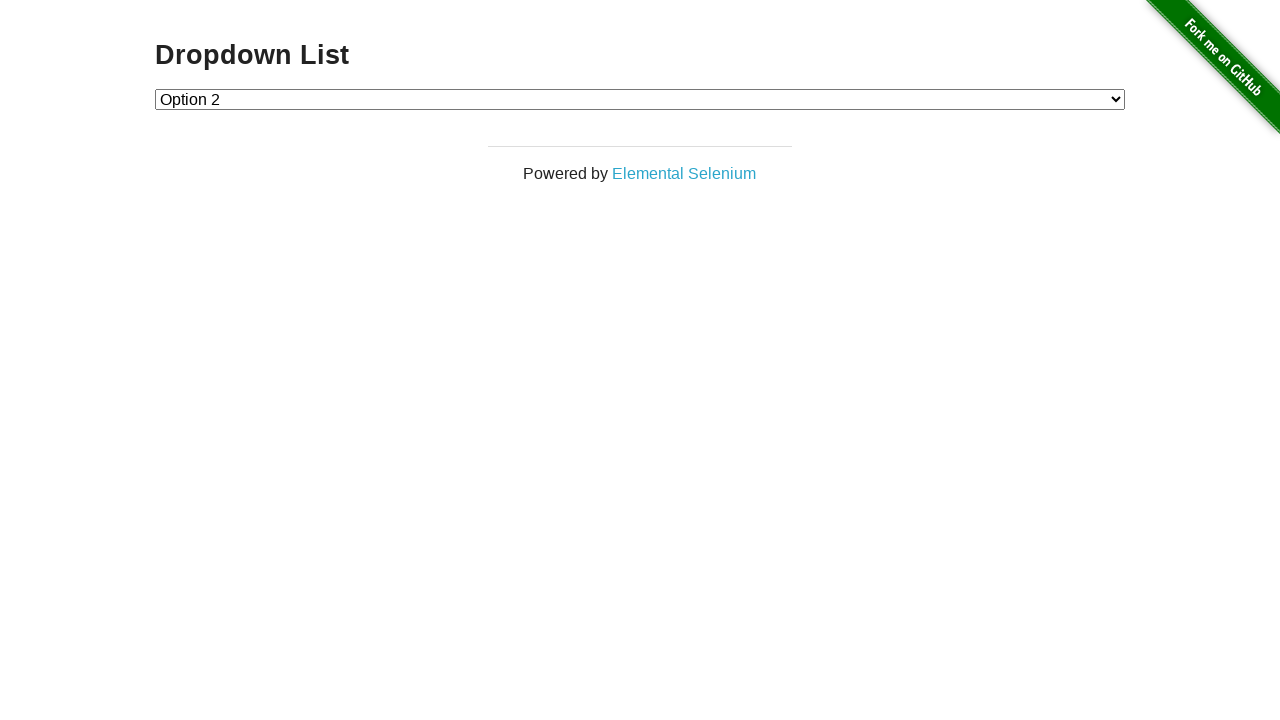